Tests closing a modal dialog on a practice automation site by clicking the modal footer to dismiss it

Starting URL: http://the-internet.herokuapp.com/entry_ad

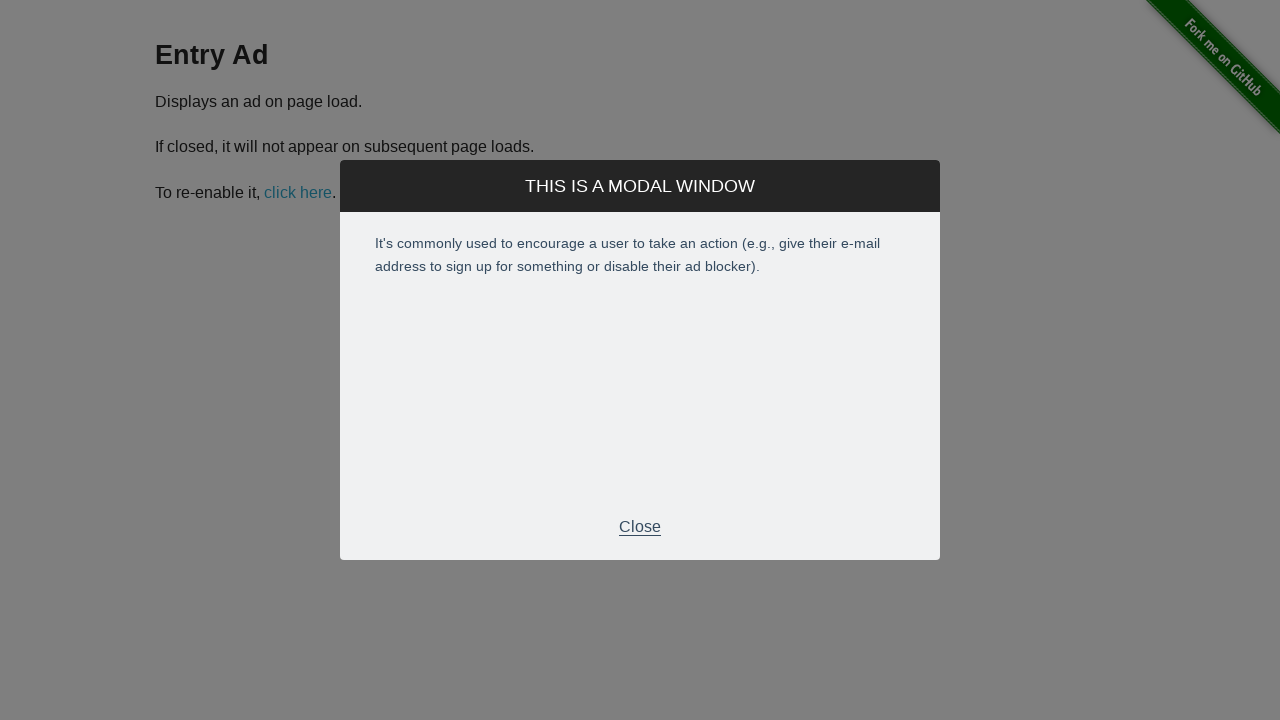

Entry ad modal appeared and became visible
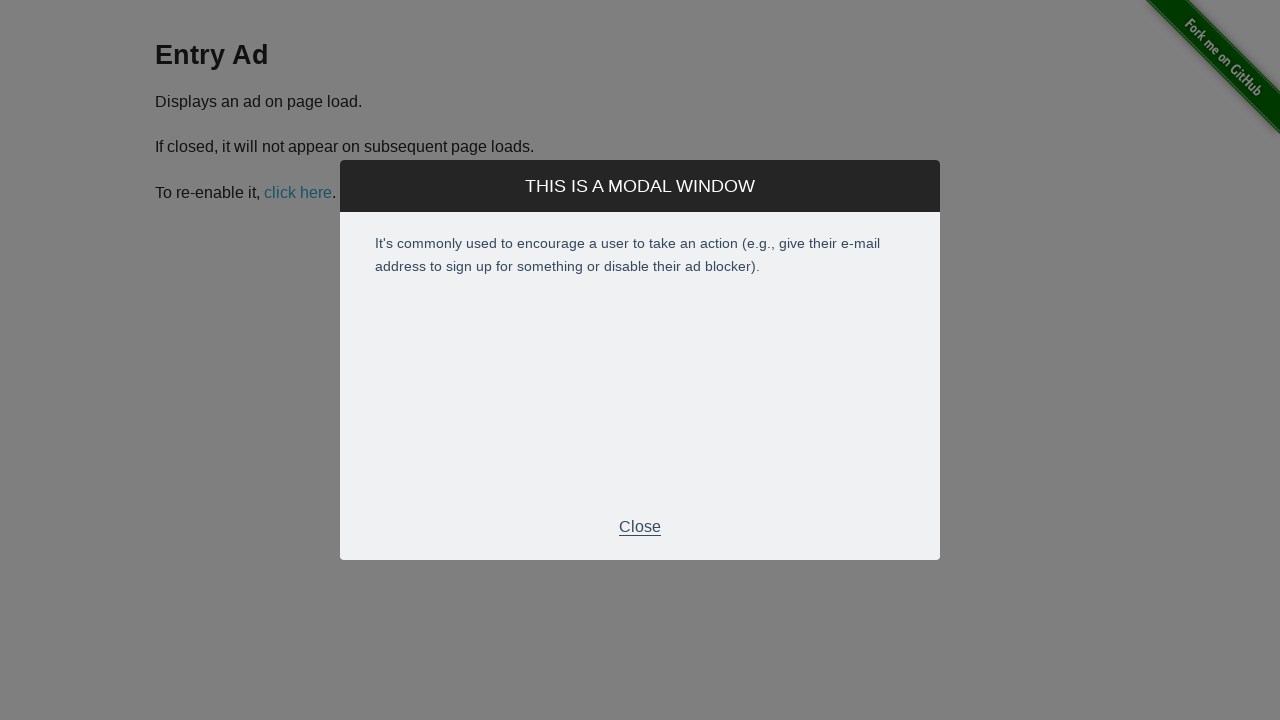

Clicked modal footer to dismiss the entry ad at (640, 527) on div.modal-footer
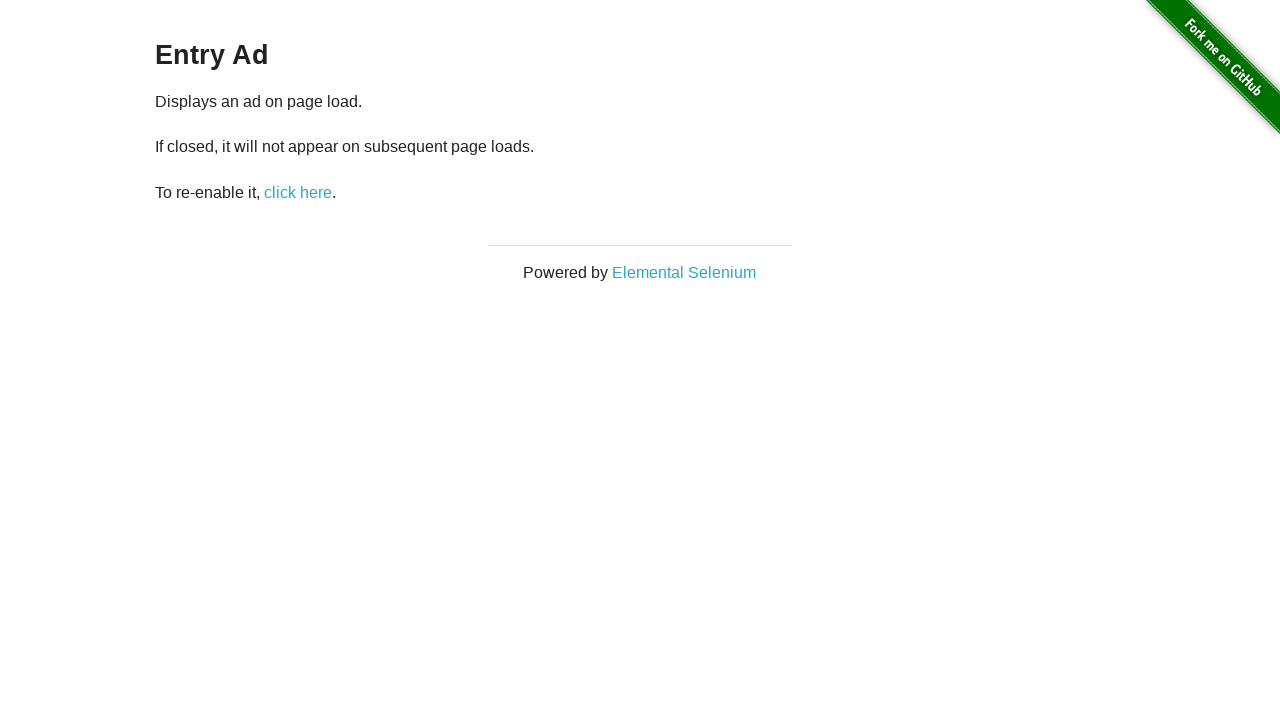

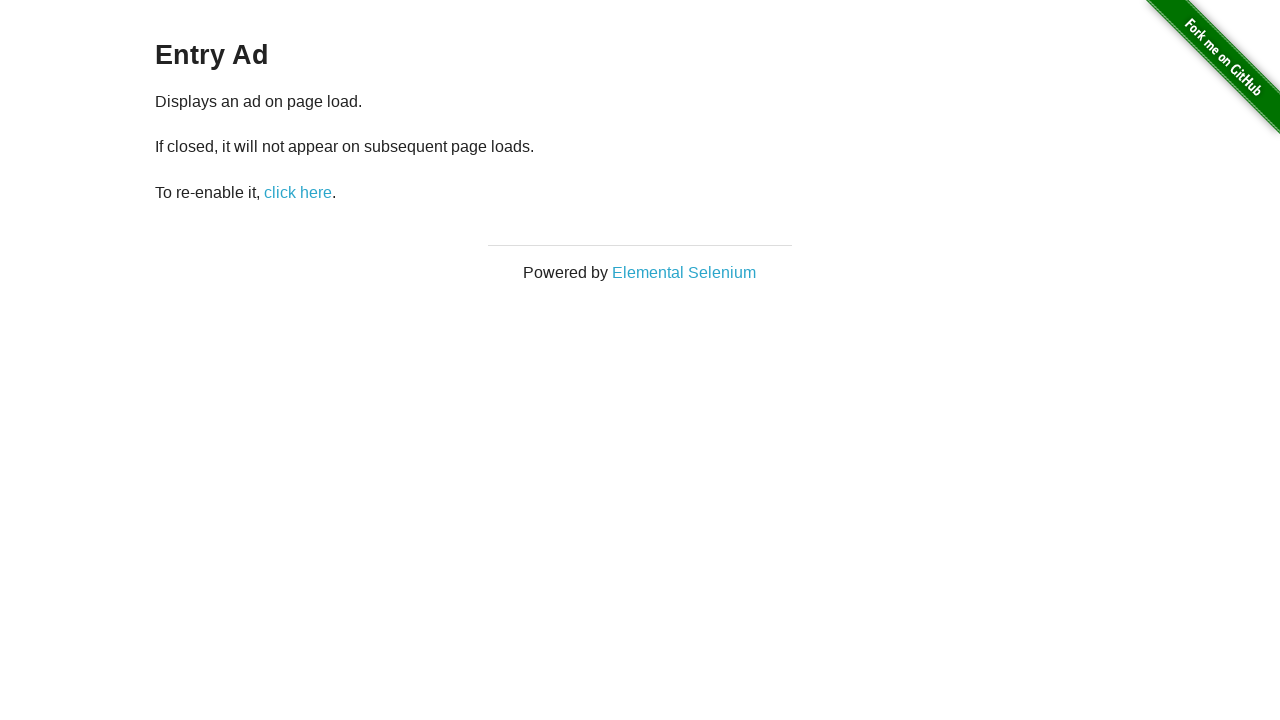